Scrolls to the coaches section, clicks the show all coaches button, and verifies coach list is displayed

Starting URL: https://dnipro.ithillel.ua/courses/front-end-basic

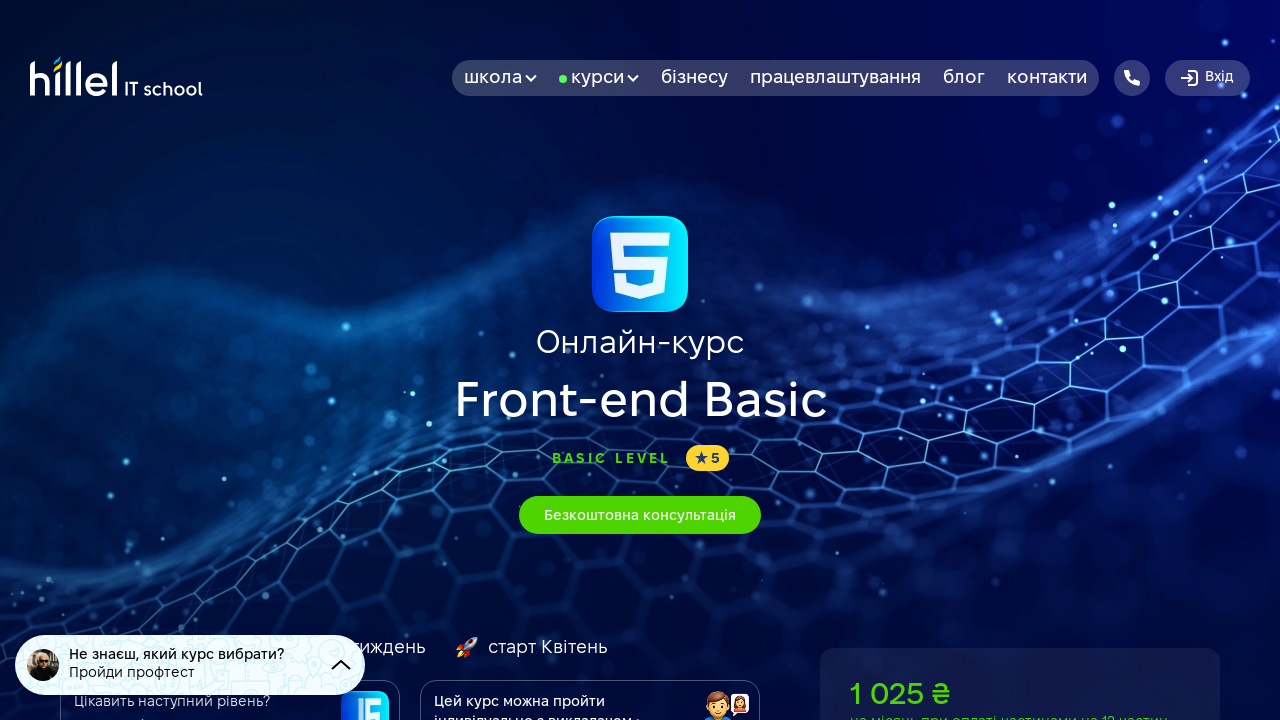

Scrolled to coaches section and made show all coaches button visible
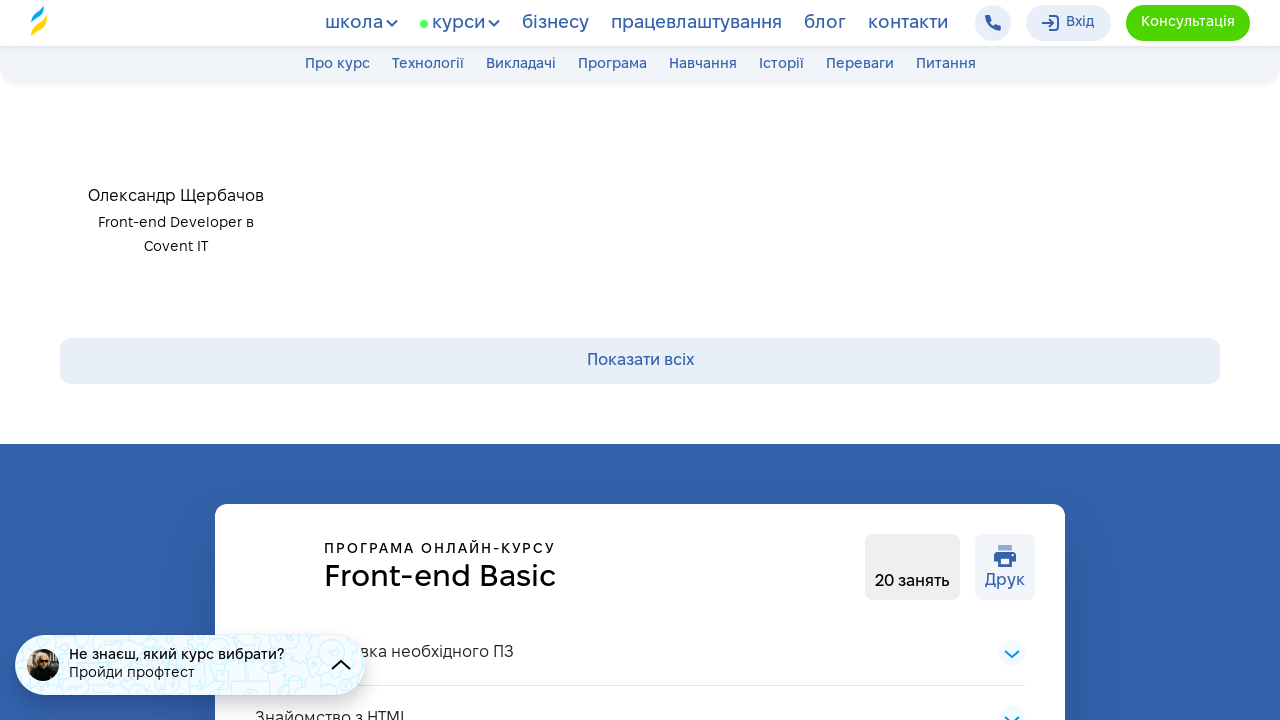

Clicked the show all coaches button at (640, 361) on #coachesShowAllButton
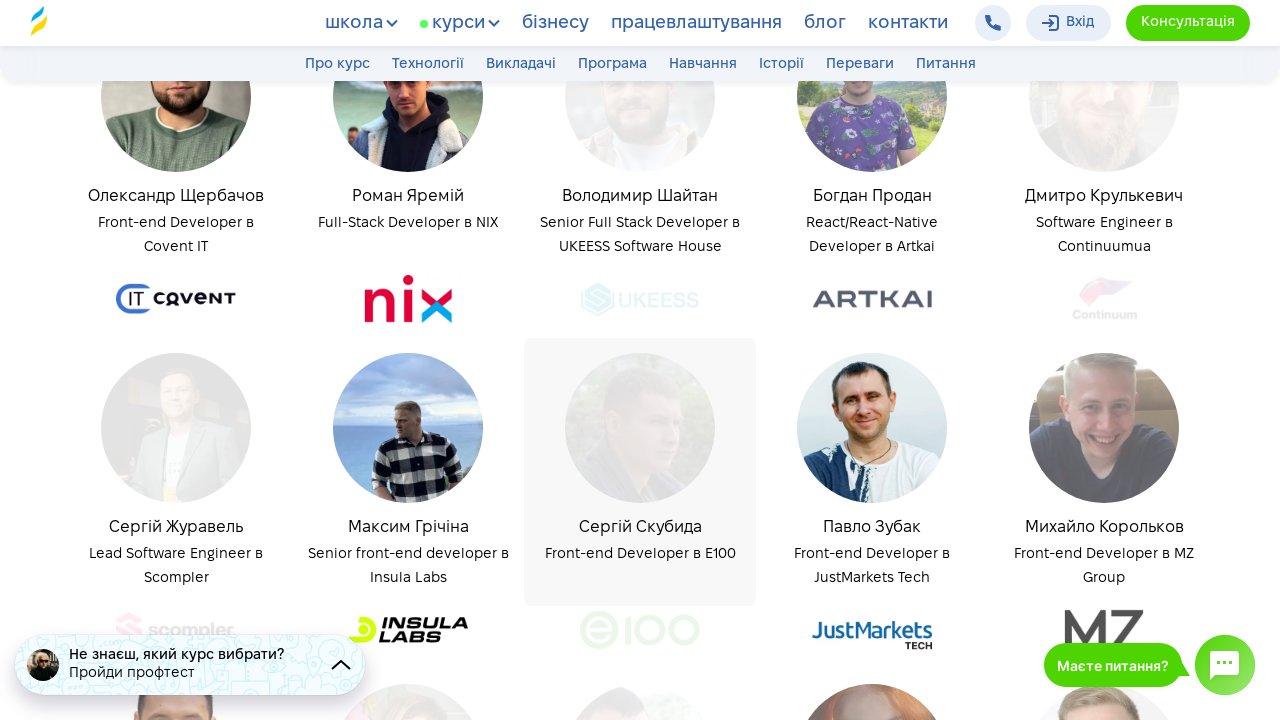

Coach list items loaded and displayed
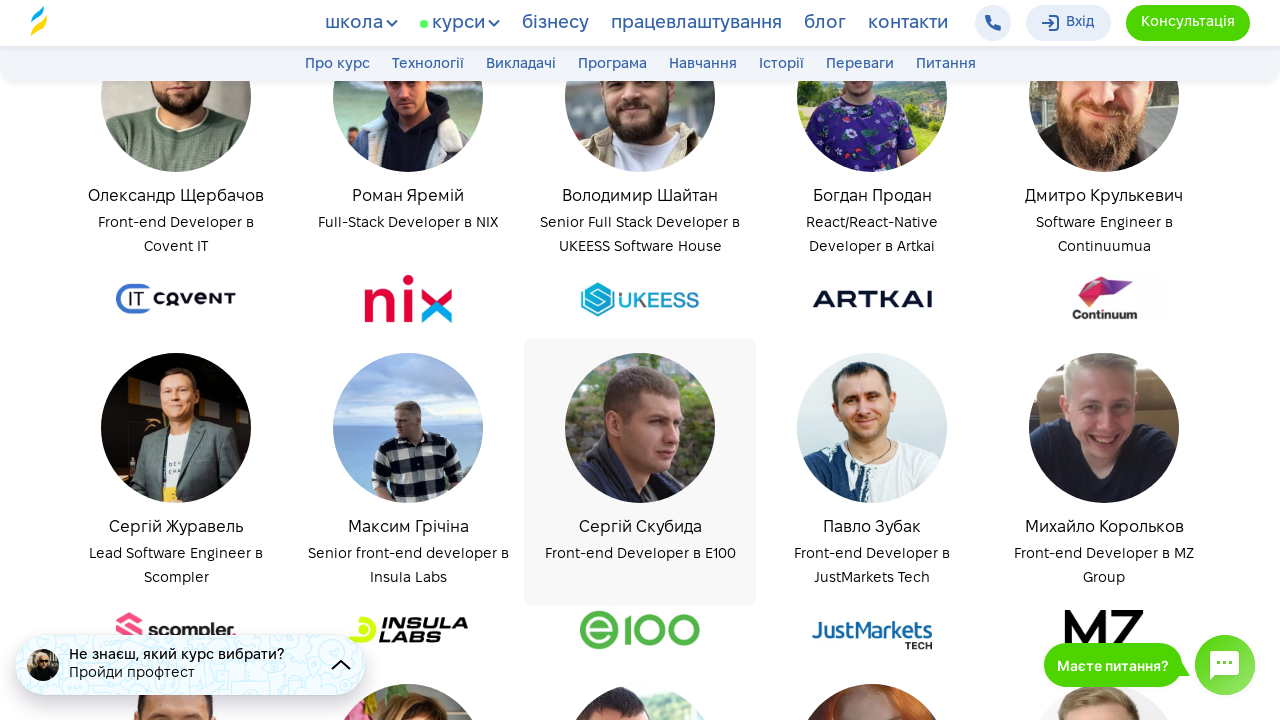

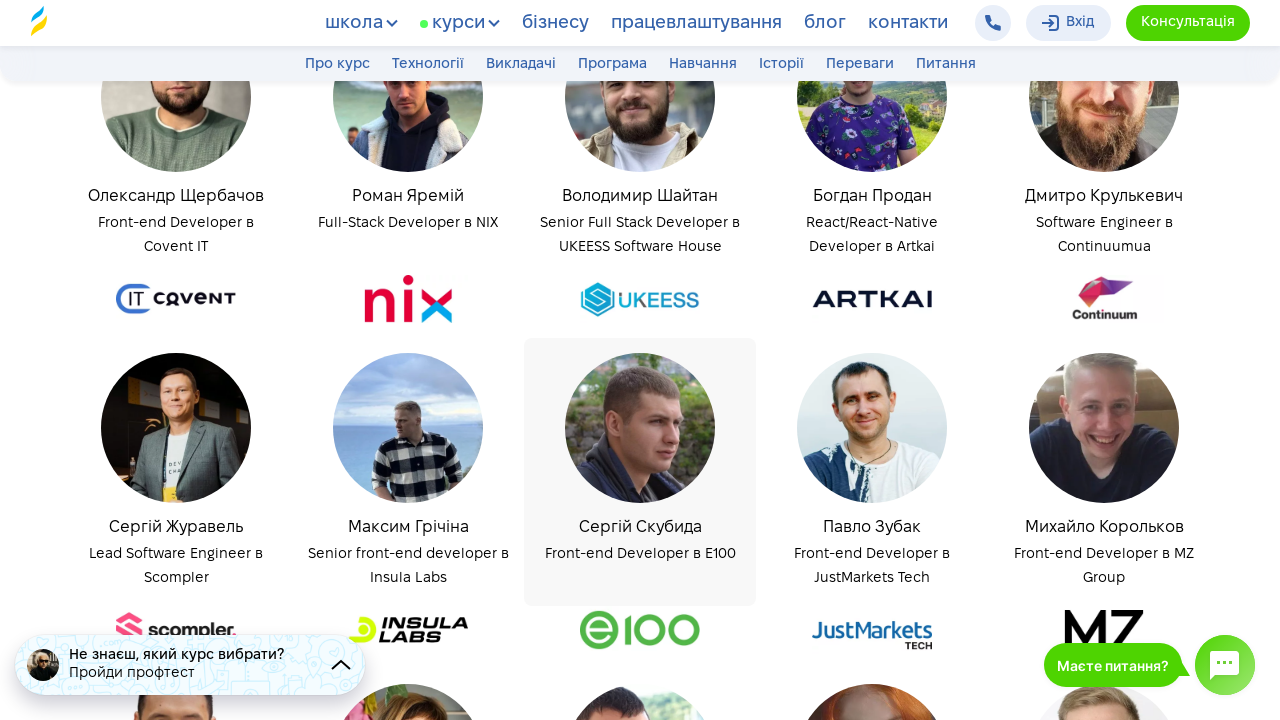